Tests mouse actions including double-click on a button, drag and drop between elements, and right-click context menu on an input field

Starting URL: https://testautomationpractice.blogspot.com/

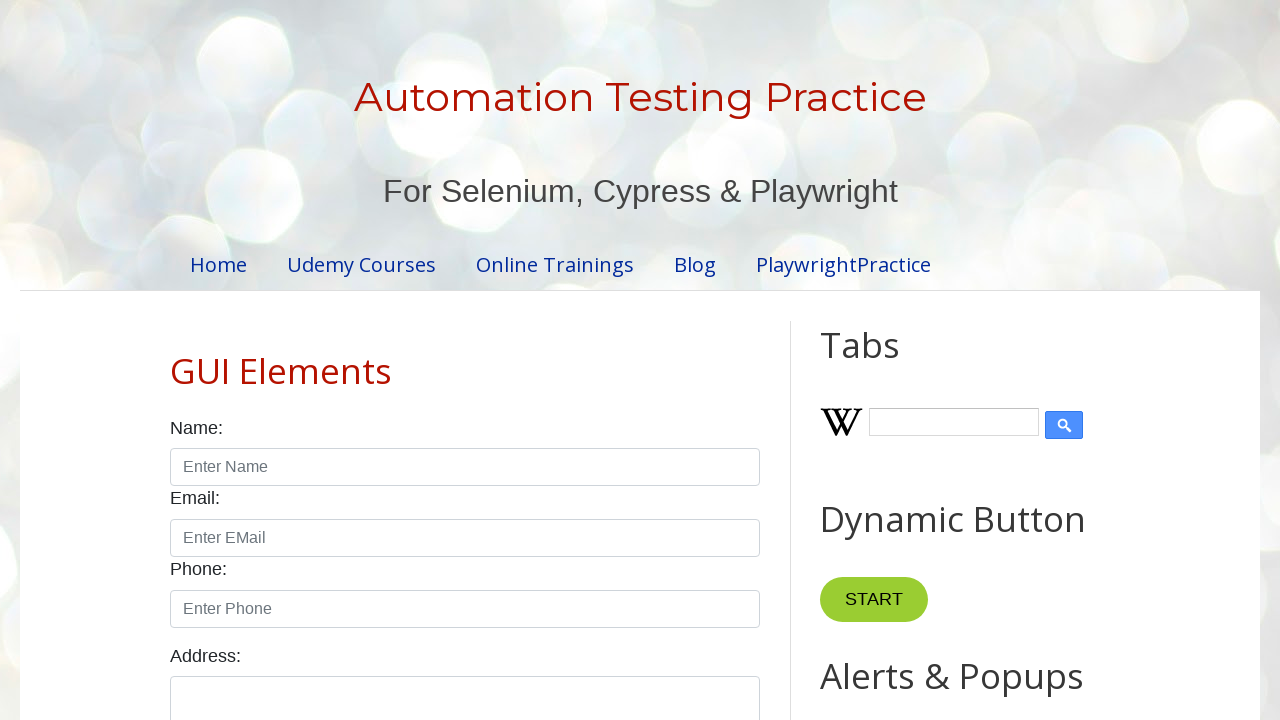

Double-clicked on button that triggers myFunction1() at (885, 360) on xpath=//button[@ondblclick='myFunction1()']
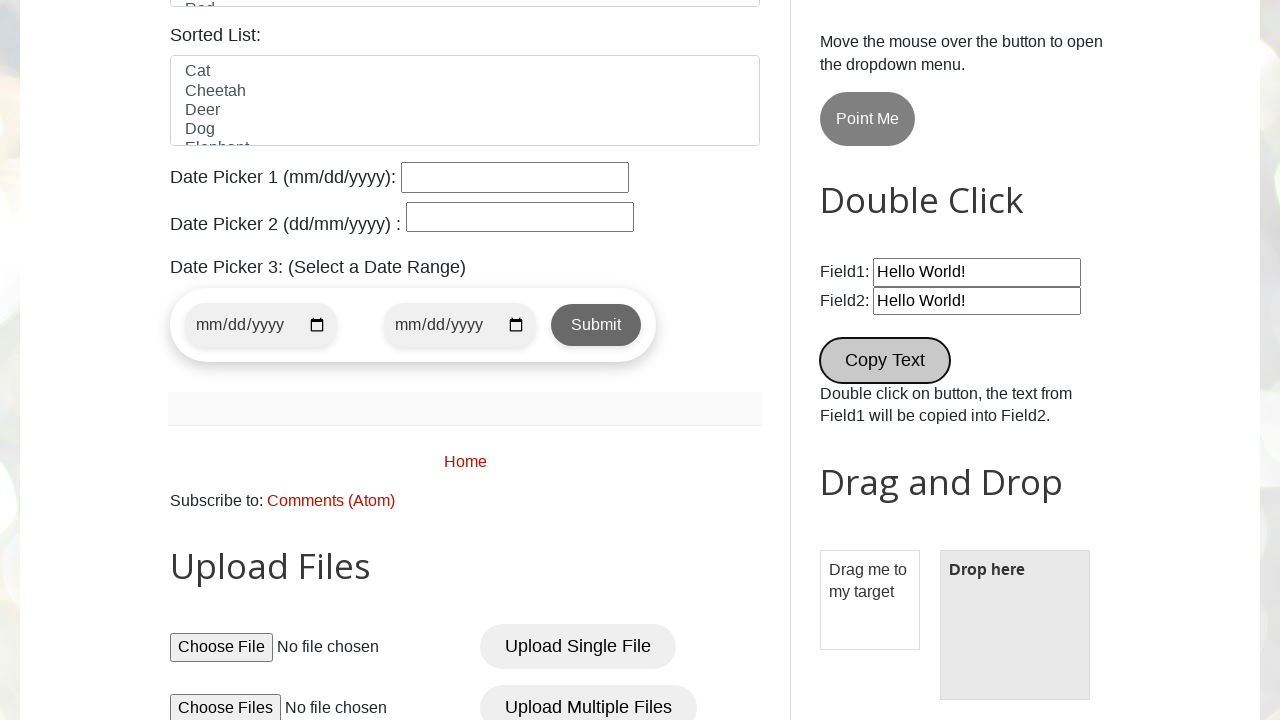

Waited 1000ms for double-click action to complete
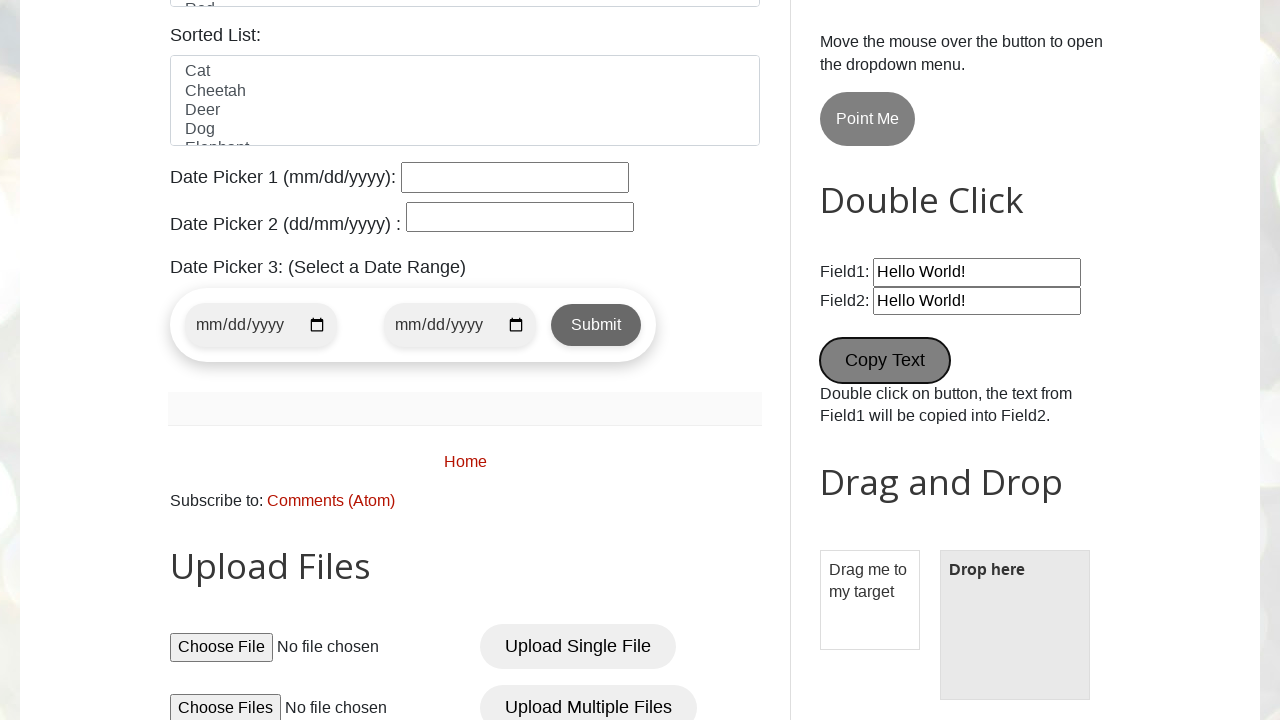

Dragged and dropped element from #draggable to #droppable at (1015, 625)
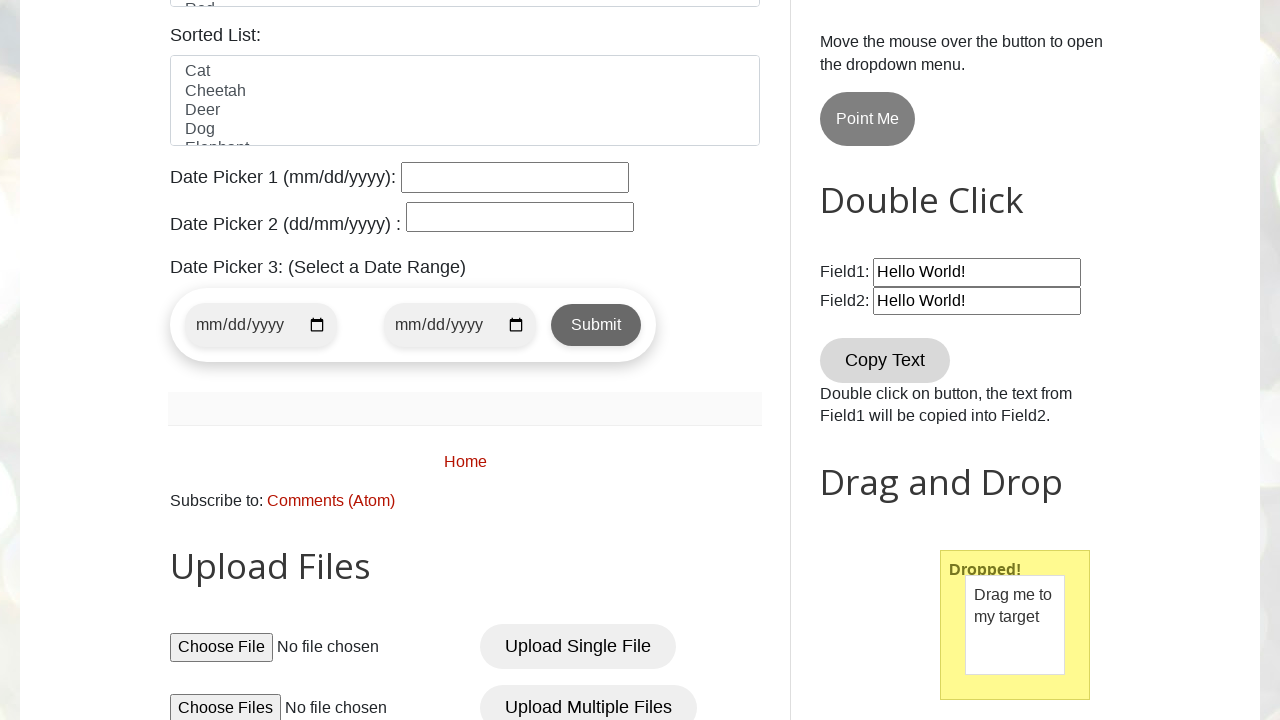

Waited 1000ms for drag and drop action to complete
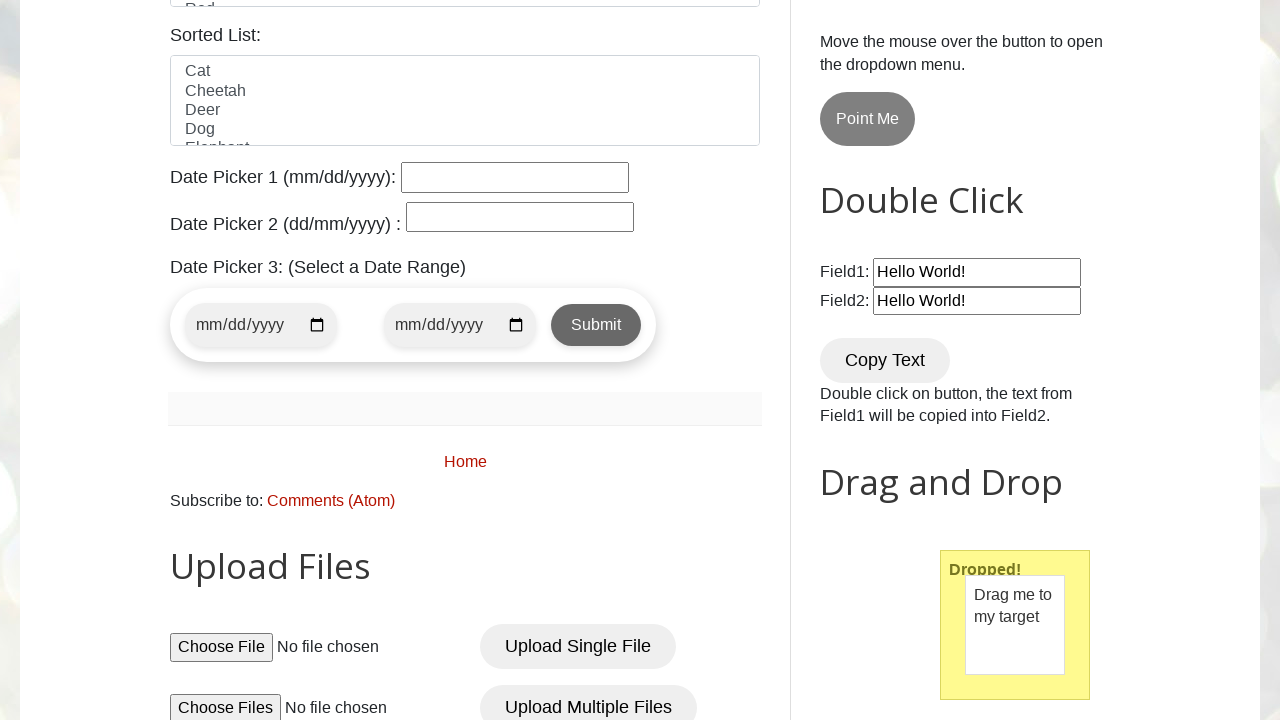

Right-clicked on #name input field to open context menu at (465, 360) on #name
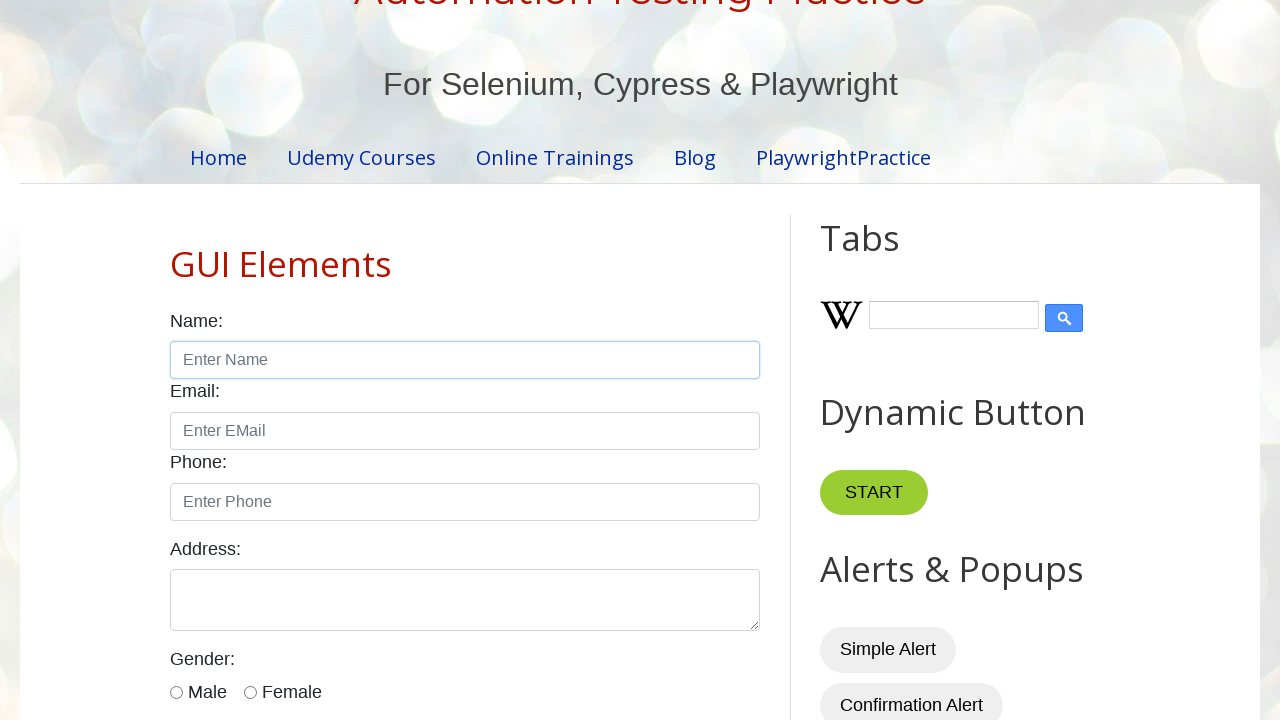

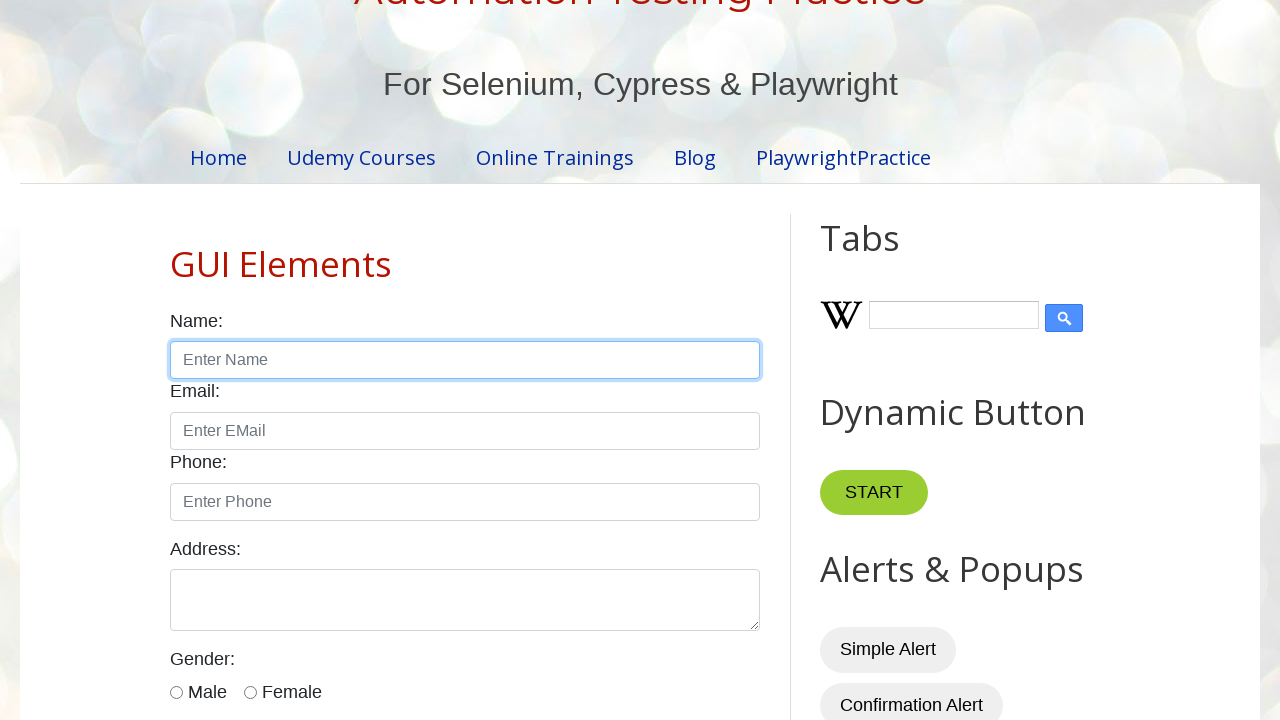